Navigates to Walmart.com homepage and verifies the page loads successfully

Starting URL: https://www.walmart.com/

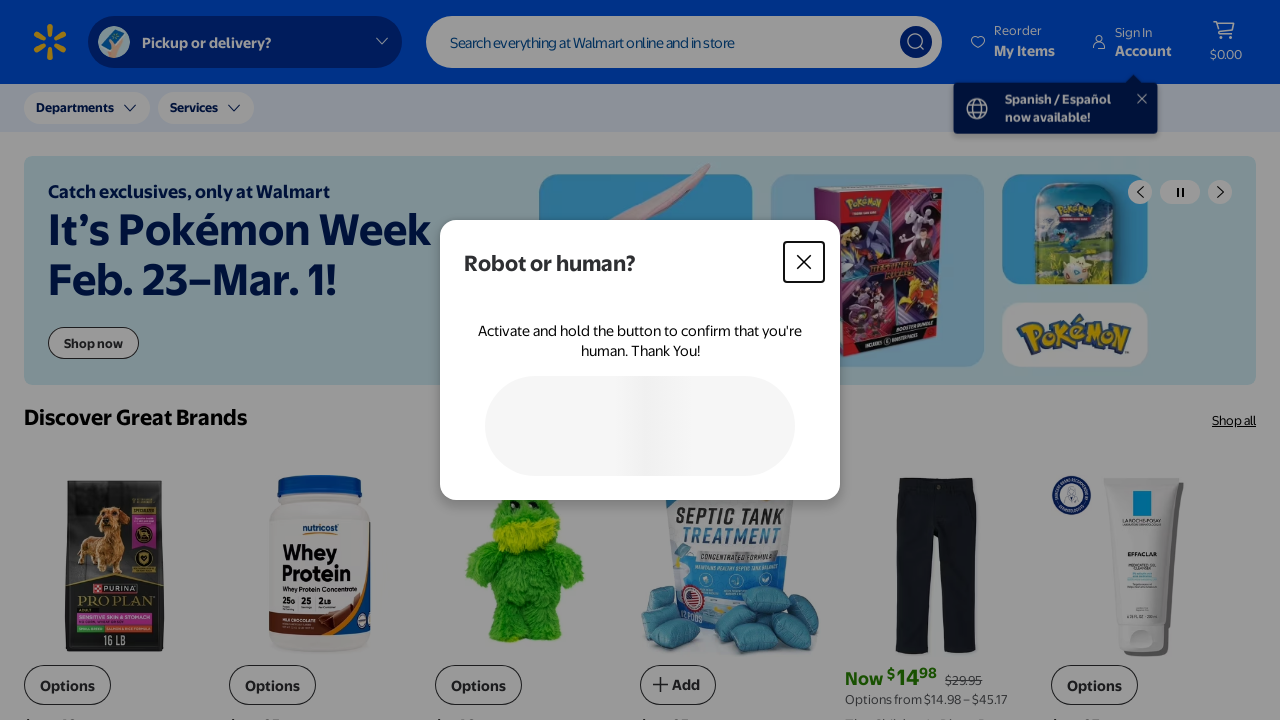

Waited for page to reach domcontentloaded state
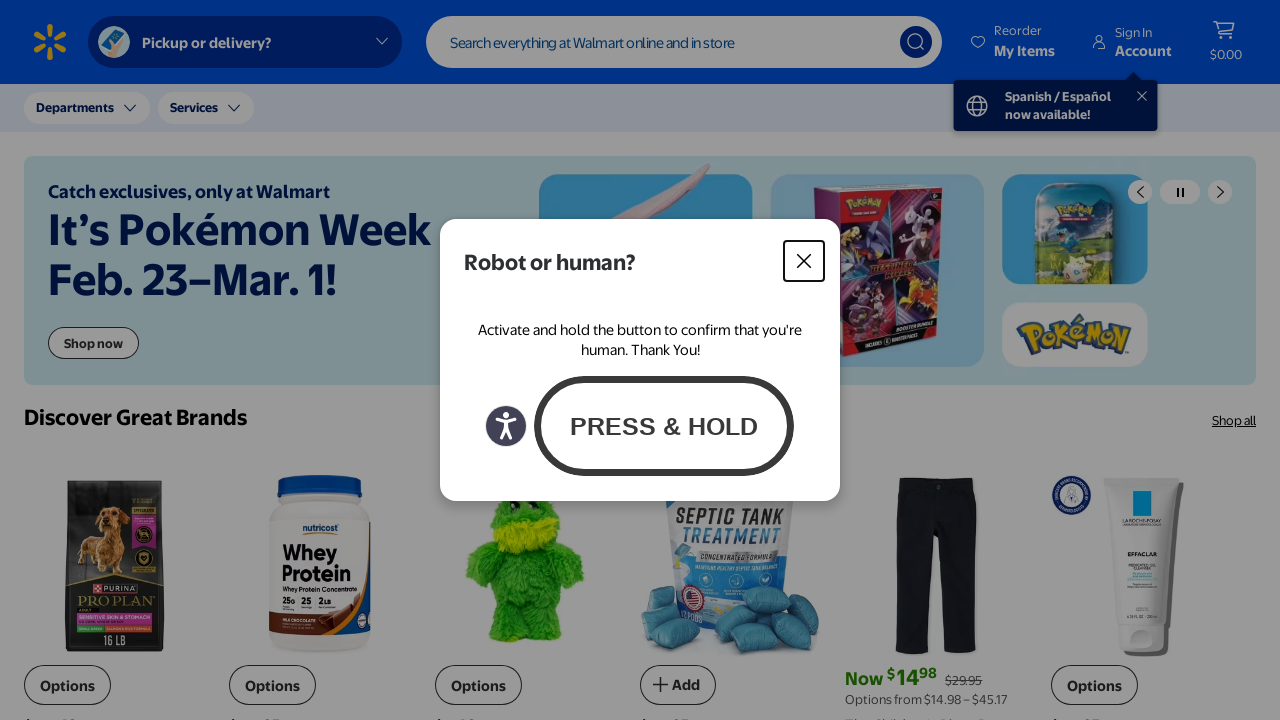

Verified Walmart homepage loaded by confirming search element is present
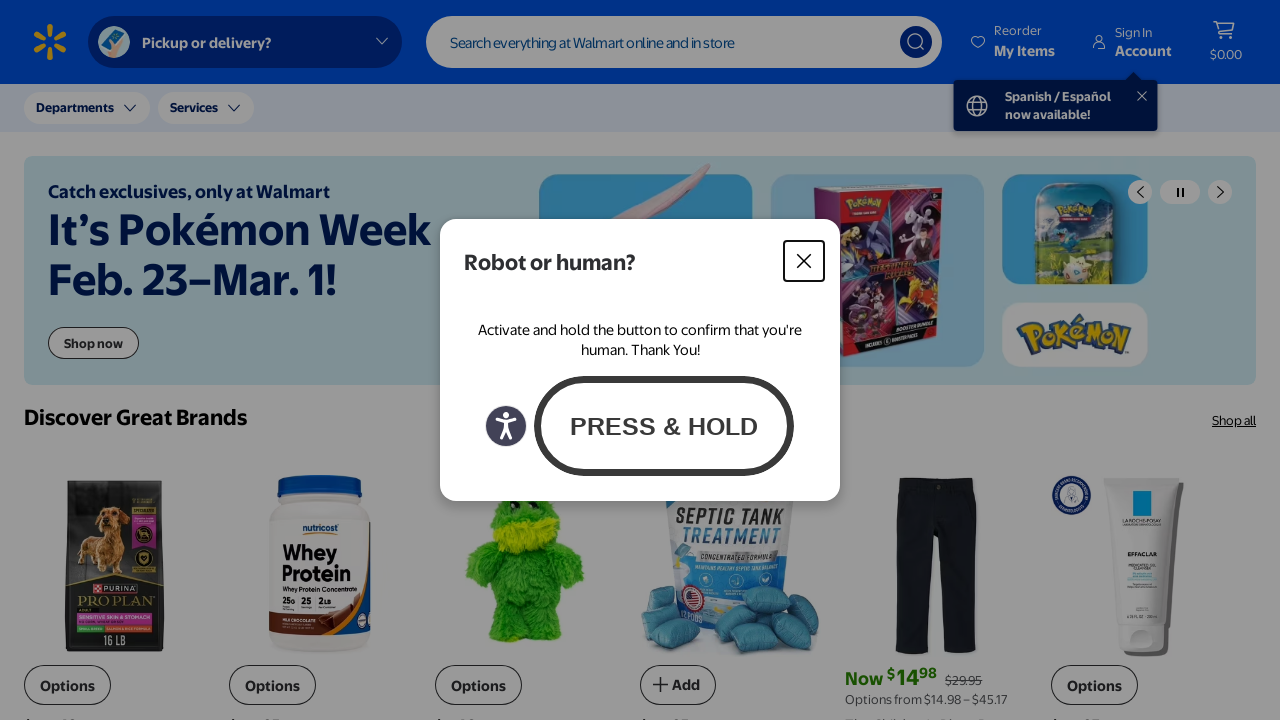

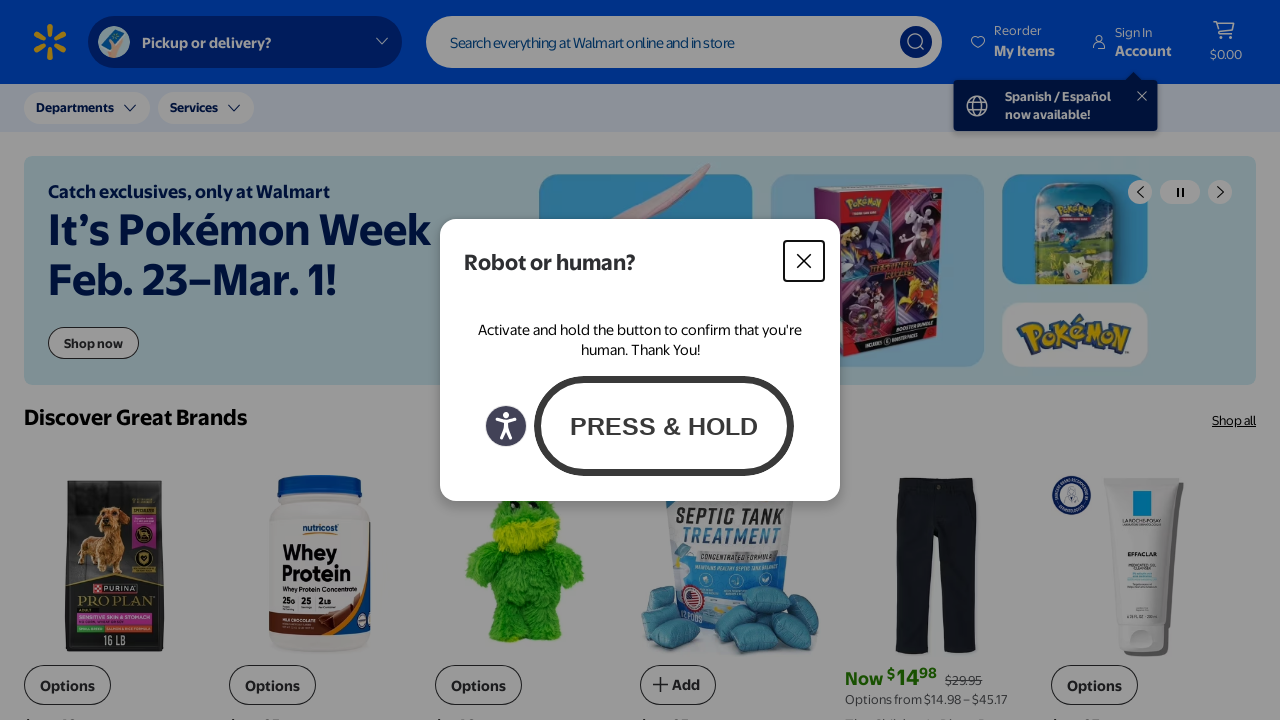